Navigates to a demo table page and extracts data from the last row of an employee information table

Starting URL: http://automationbykrishna.com/

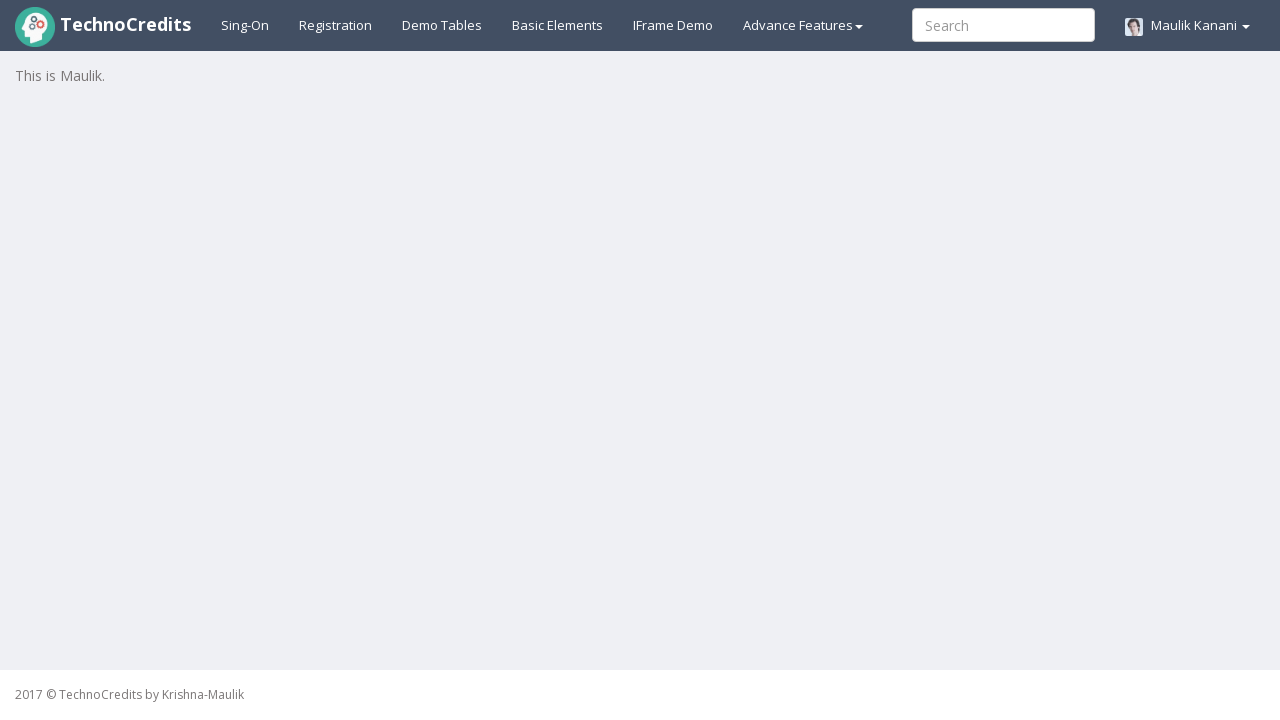

Clicked on Demo Table link at (442, 25) on xpath=//a[@id='demotable']
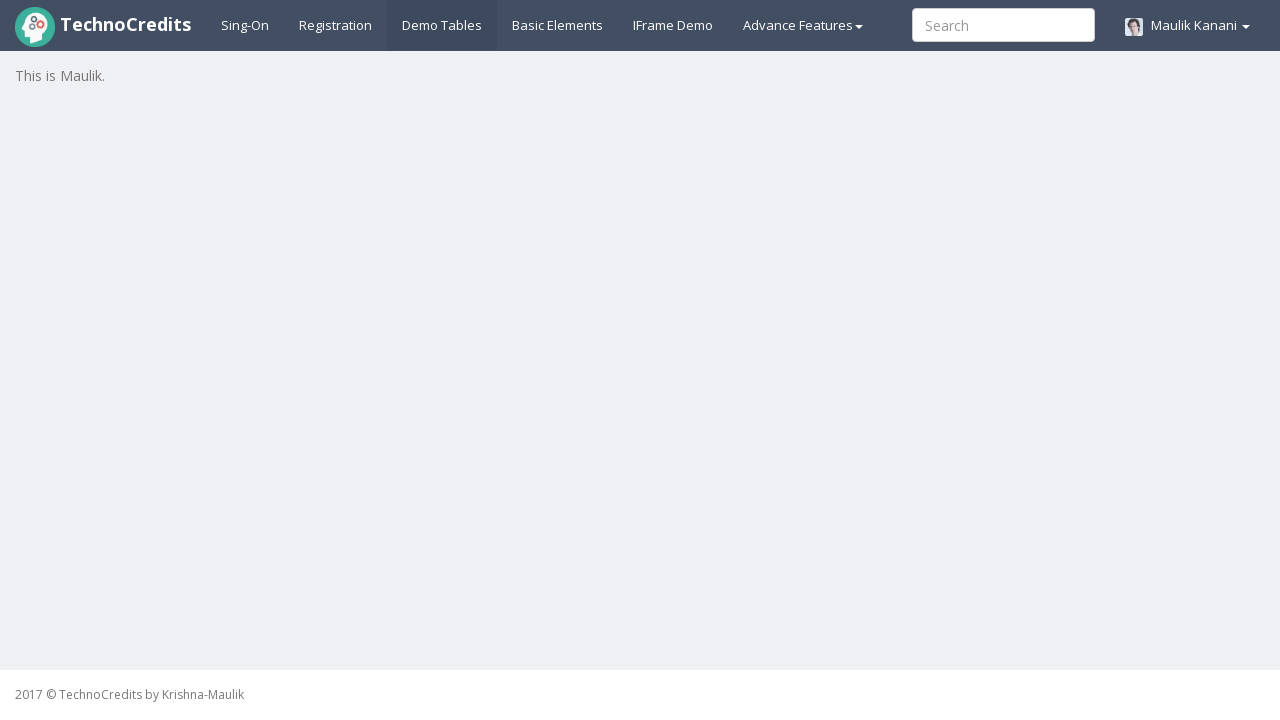

Employee information table loaded
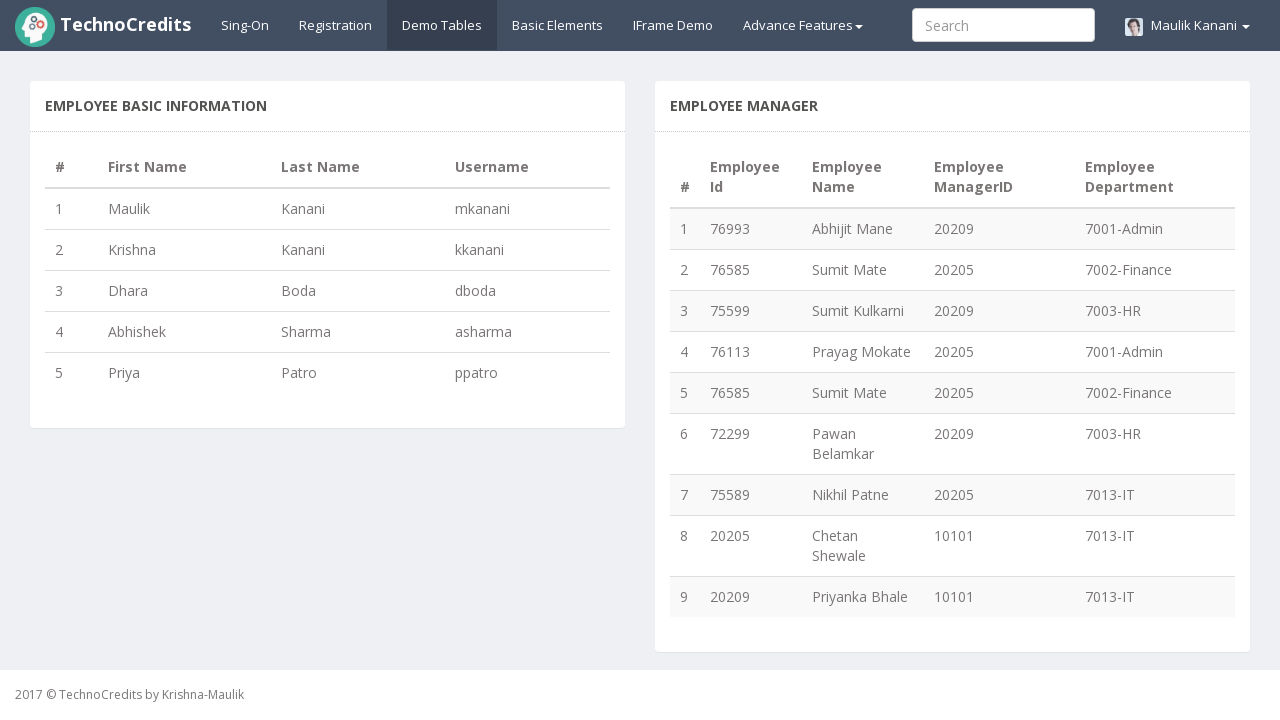

Retrieved column count: 4 columns
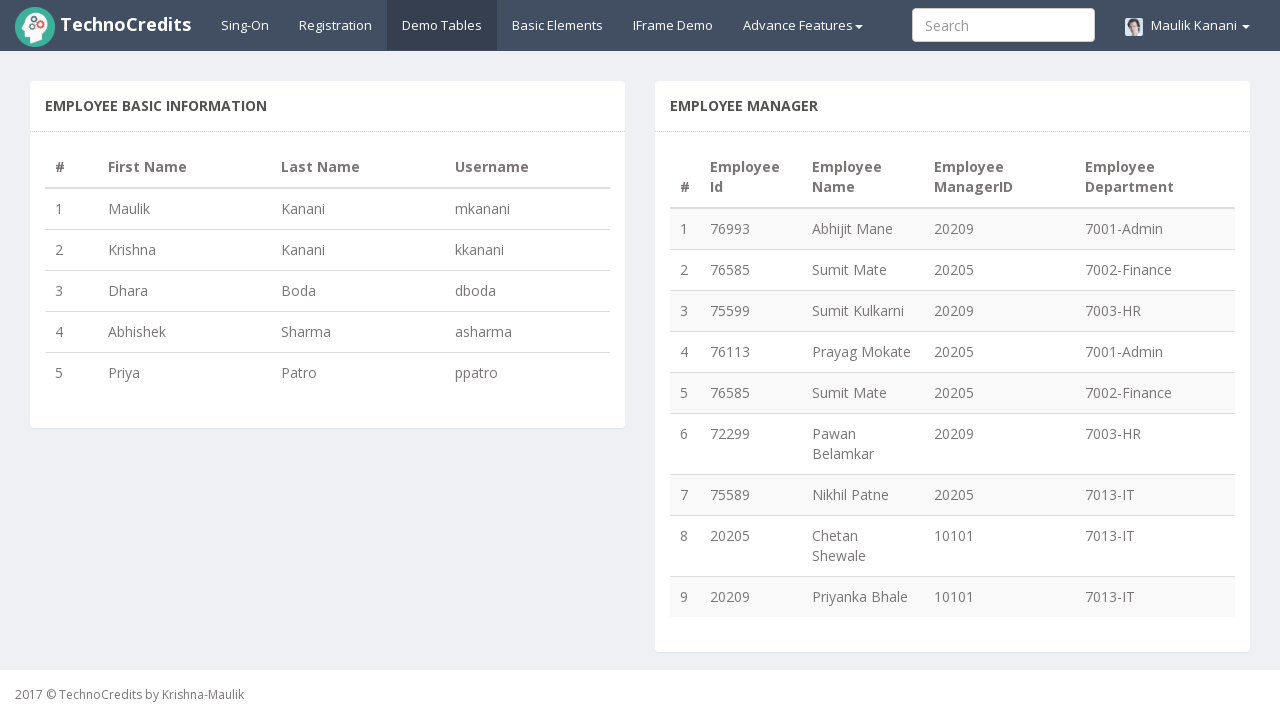

Extracted data from column 1 in last row: 5
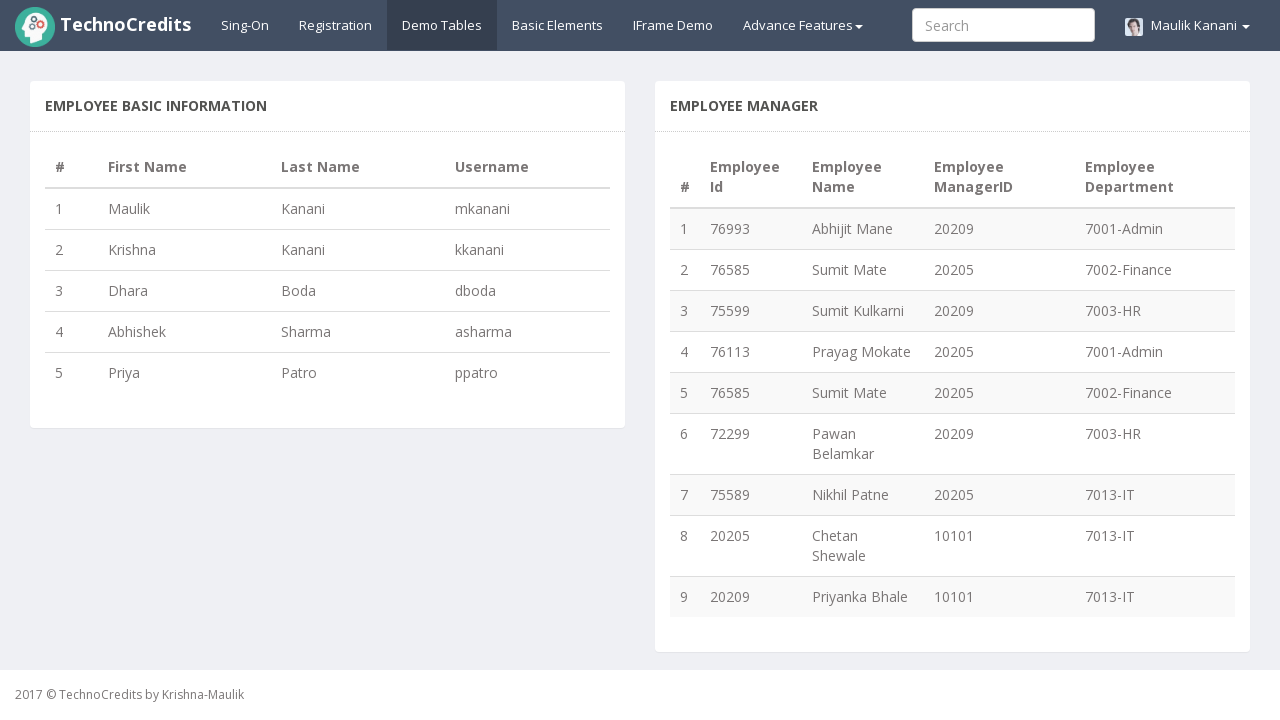

Extracted data from column 2 in last row: Priya
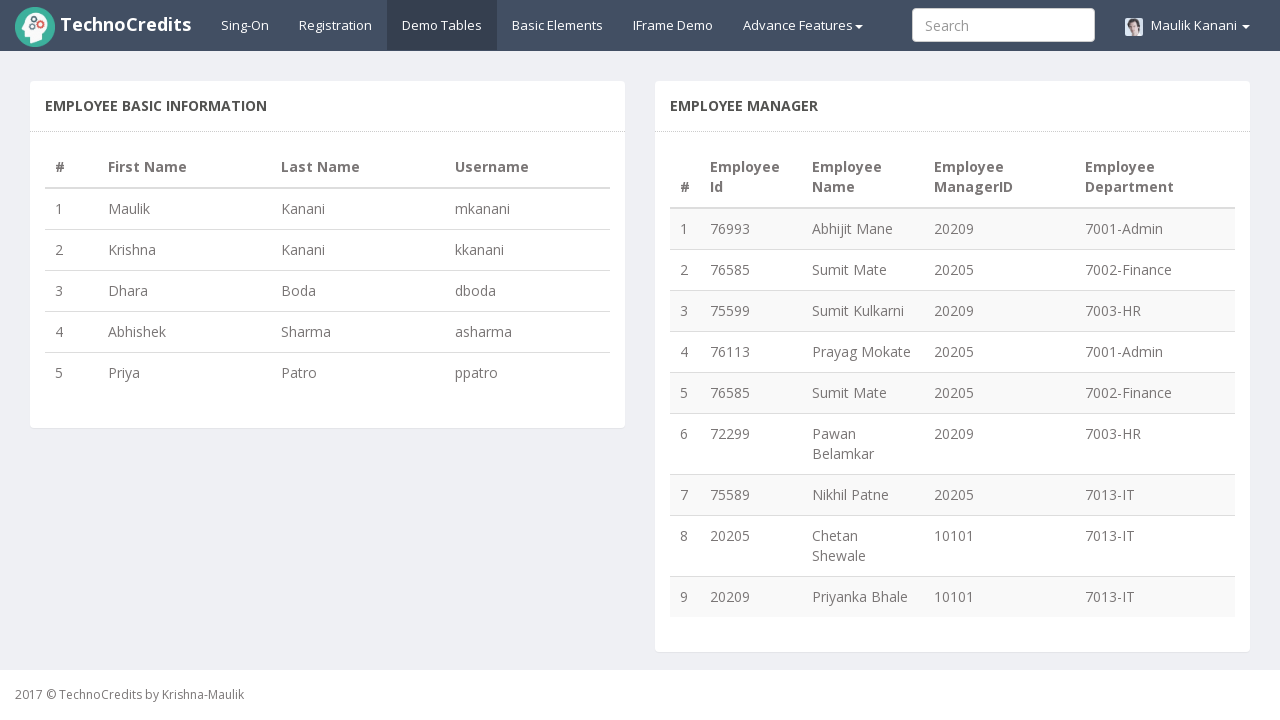

Extracted data from column 3 in last row: Patro
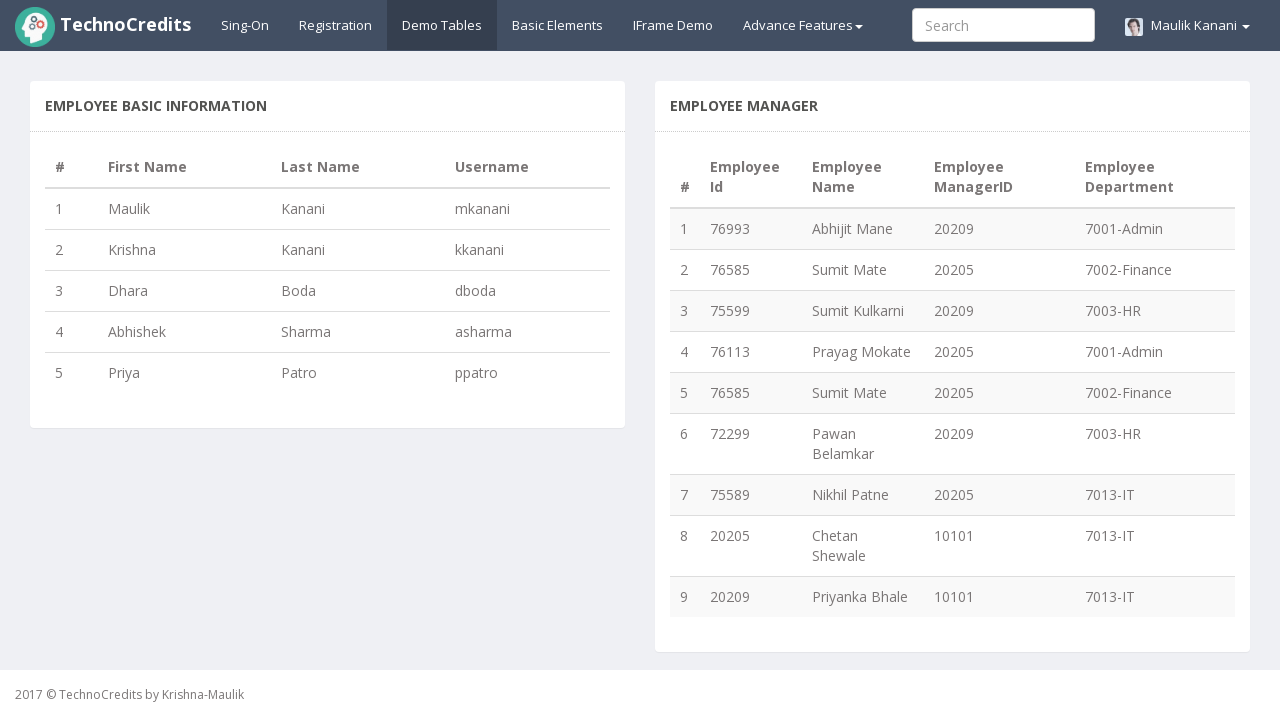

Extracted data from column 4 in last row: ppatro
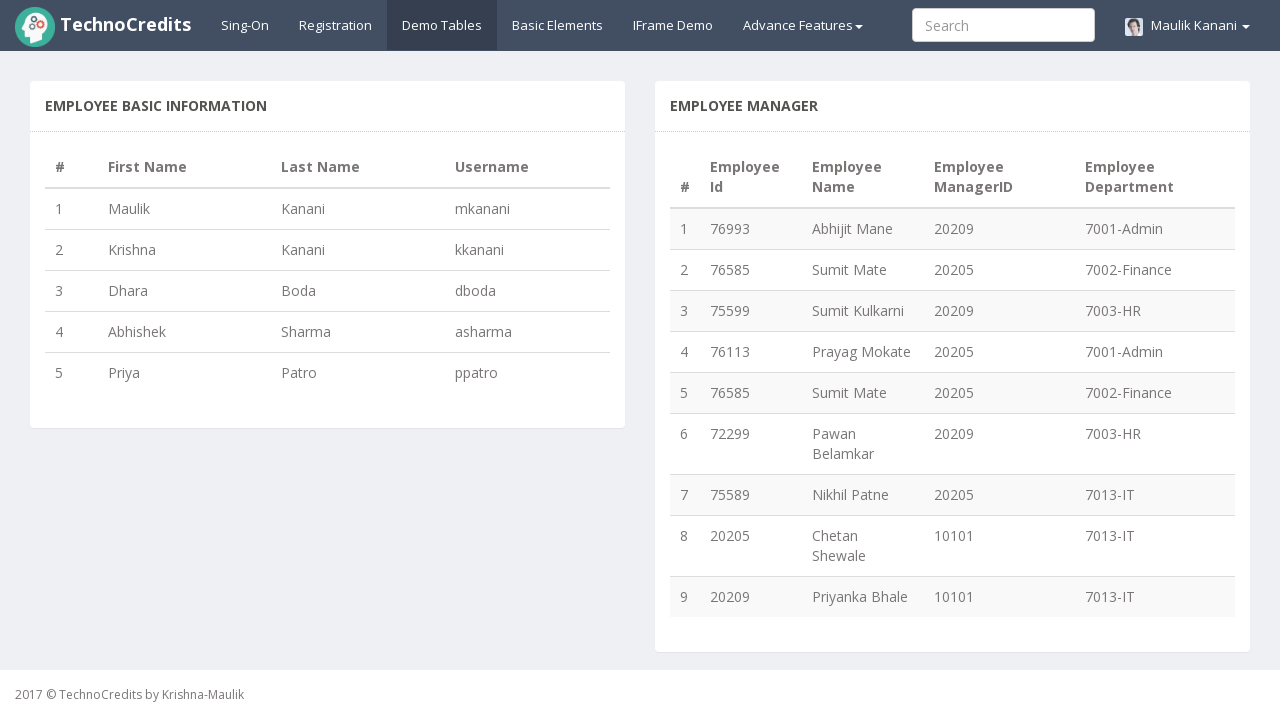

Verified that all 4 columns were extracted from last row
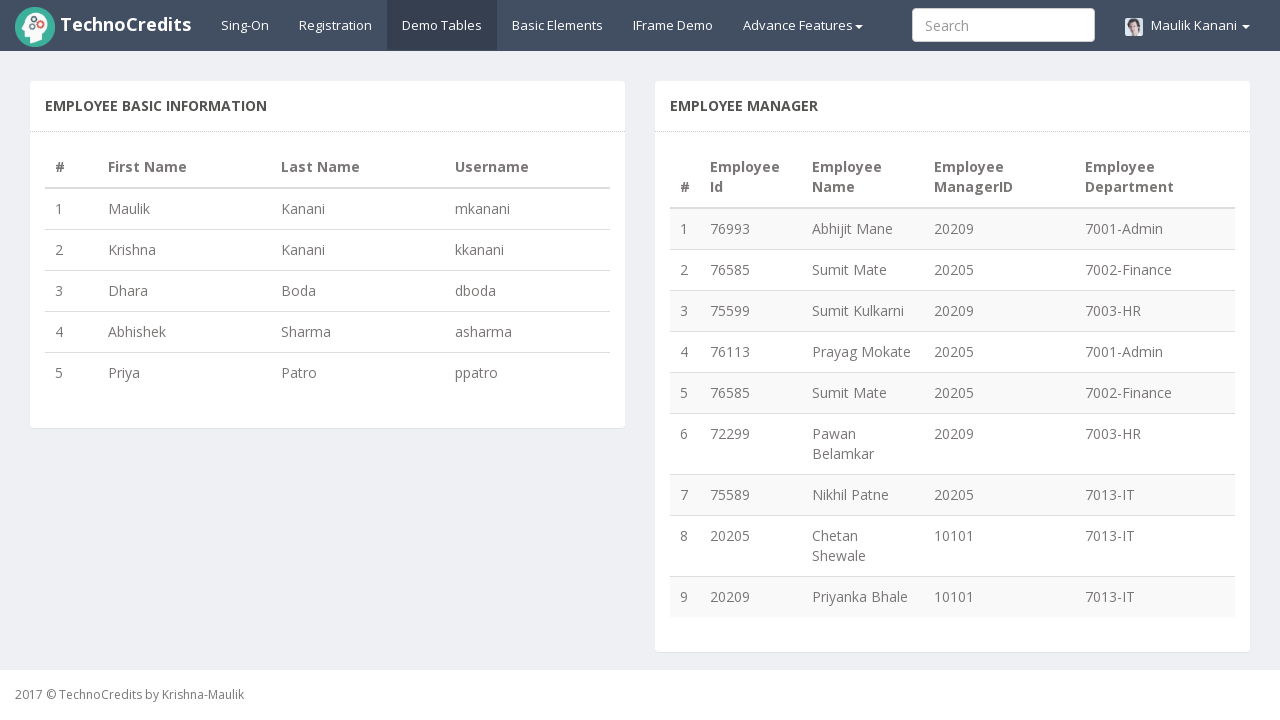

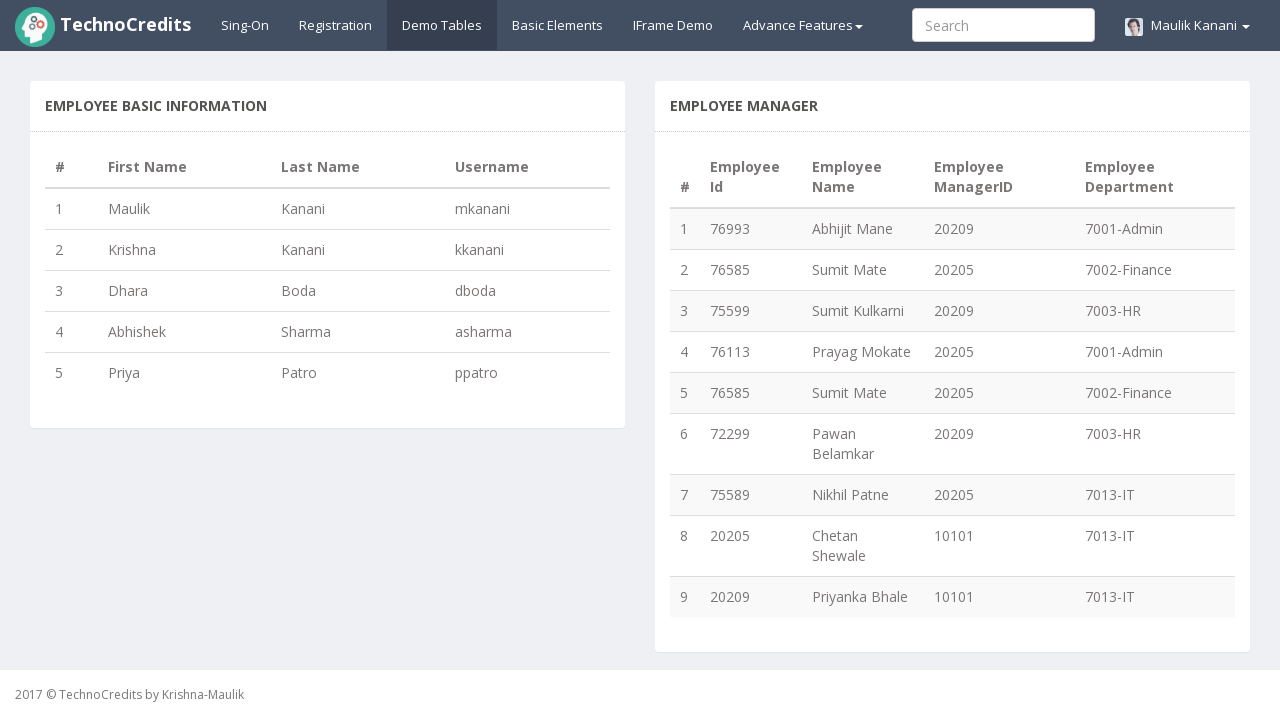